Tests page scrolling functionality and verifies that the sum of values in a table's fourth column matches the displayed total amount.

Starting URL: https://rahulshettyacademy.com/AutomationPractice/

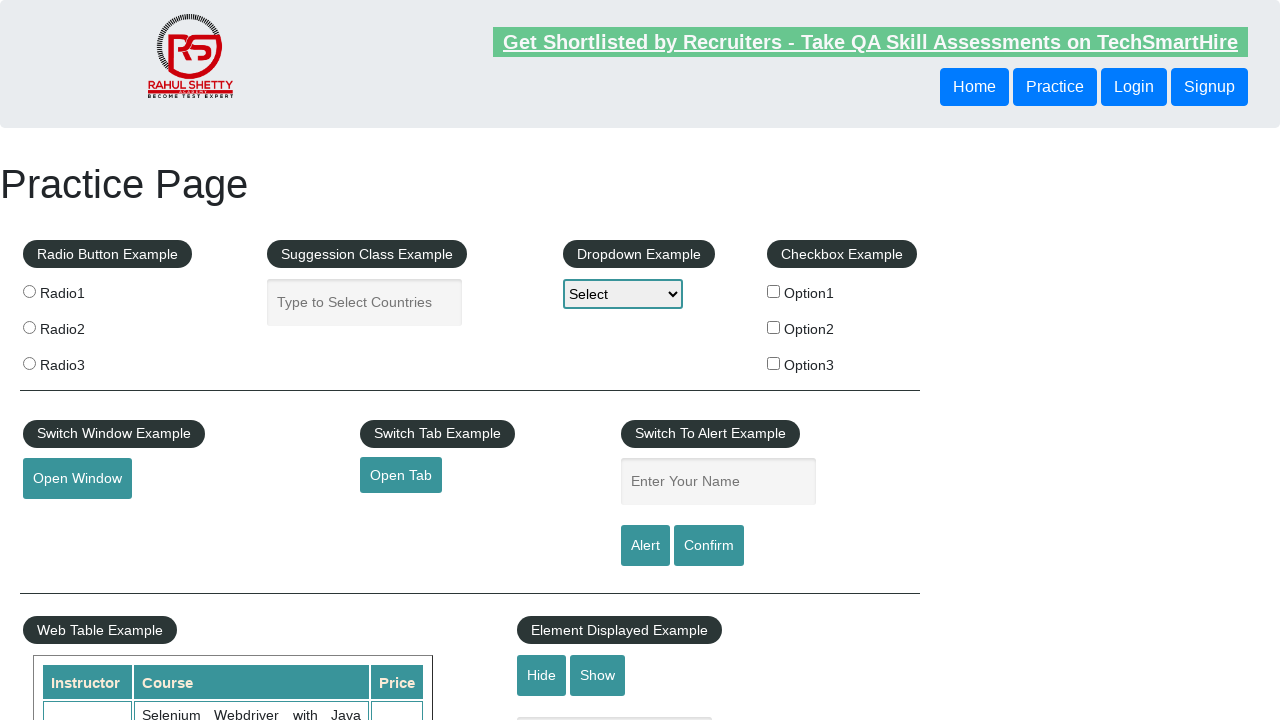

Scrolled page down by 500 pixels
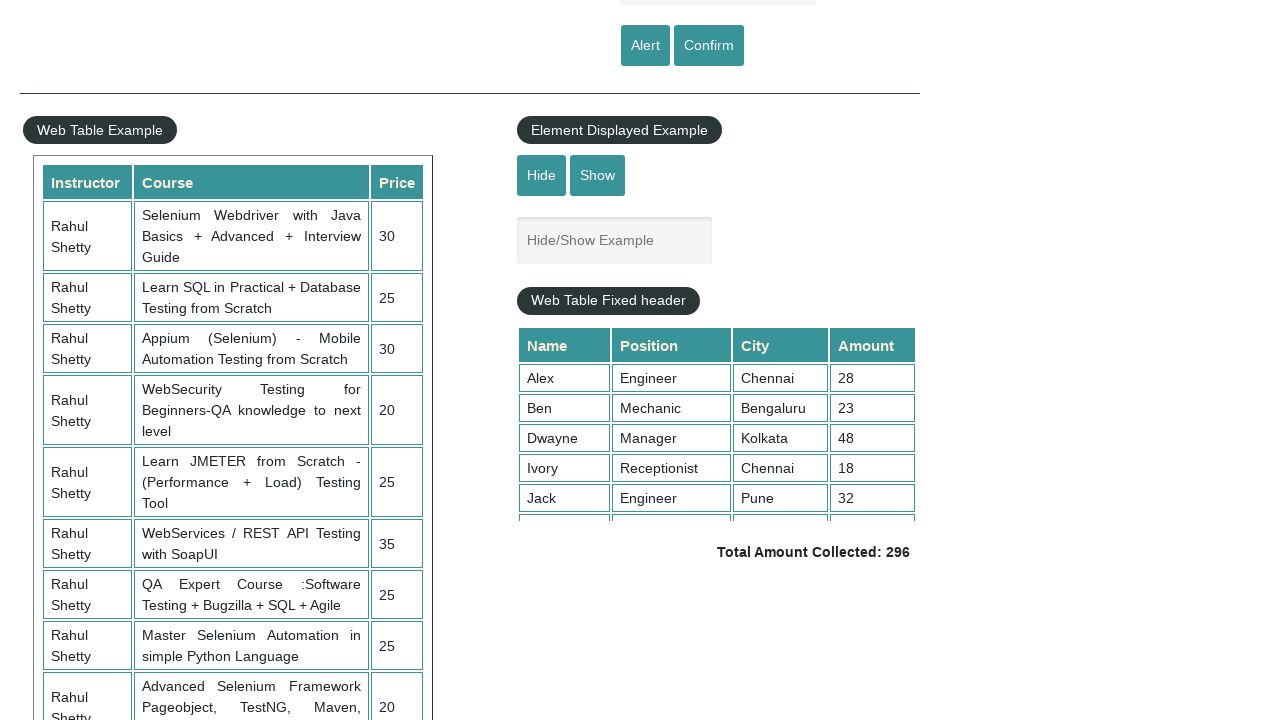

Waited 1000ms for scroll to complete
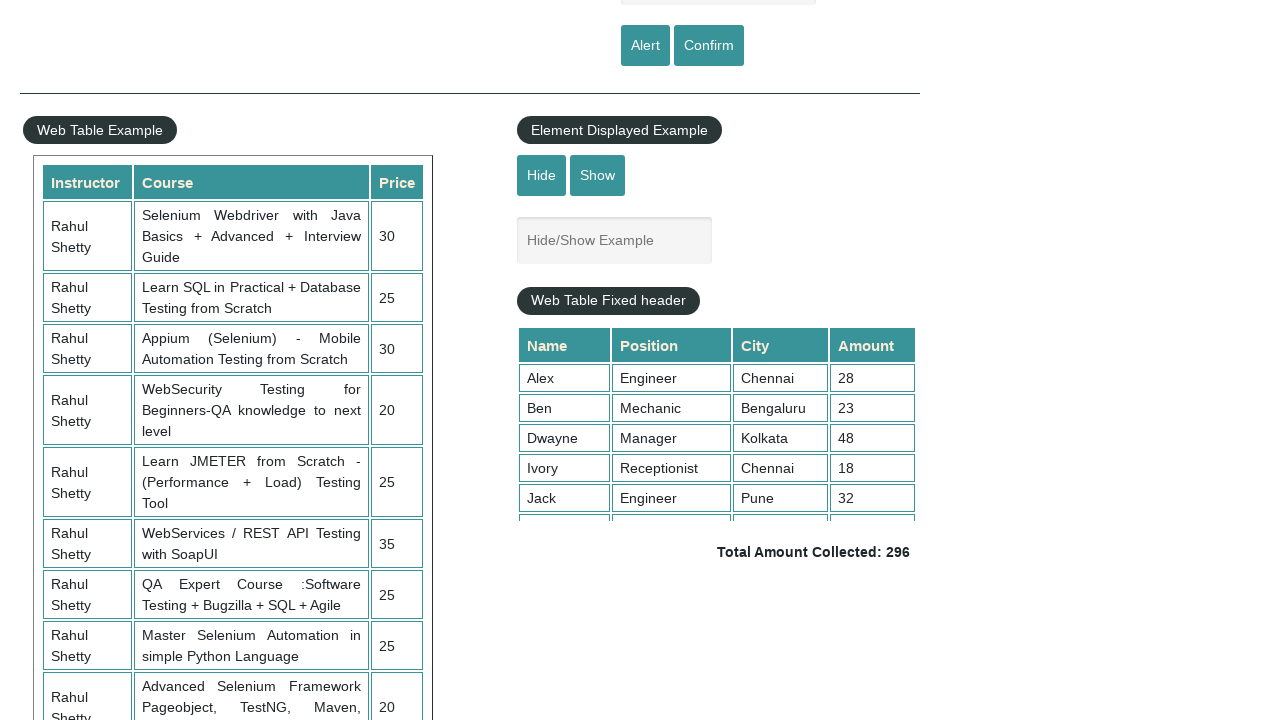

Scrolled table element down by 500 pixels
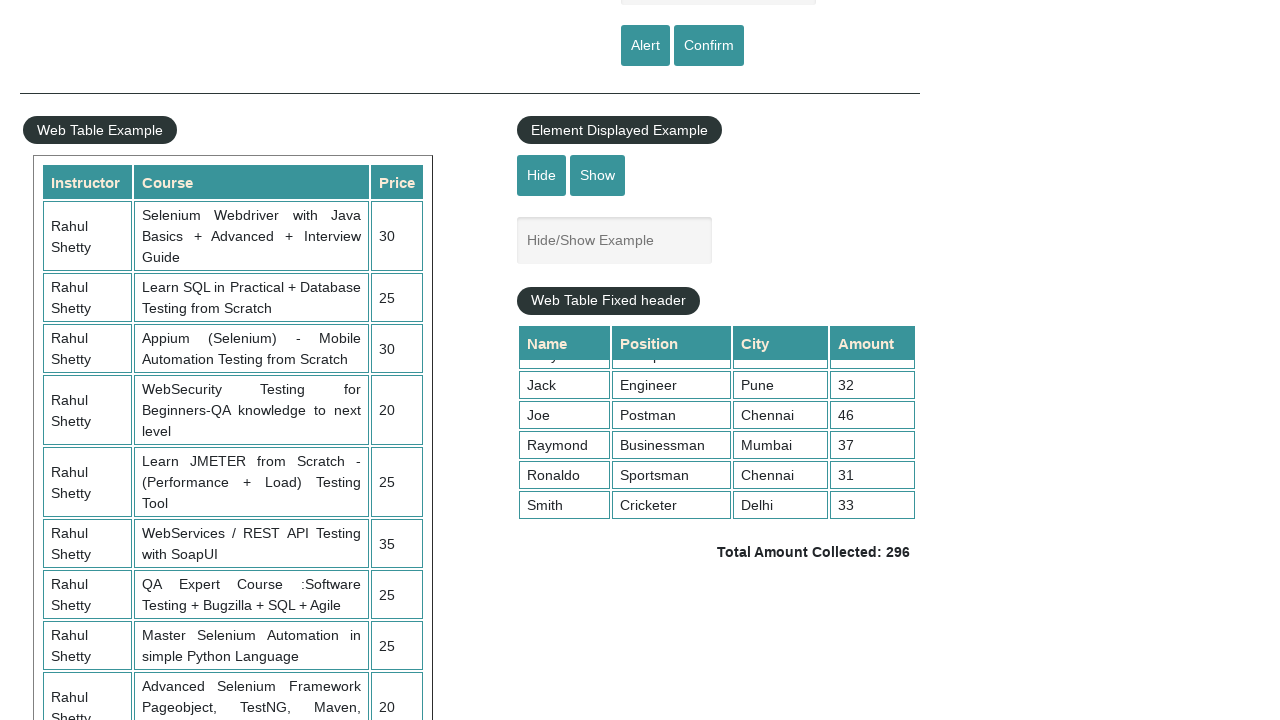

Table fourth column elements loaded
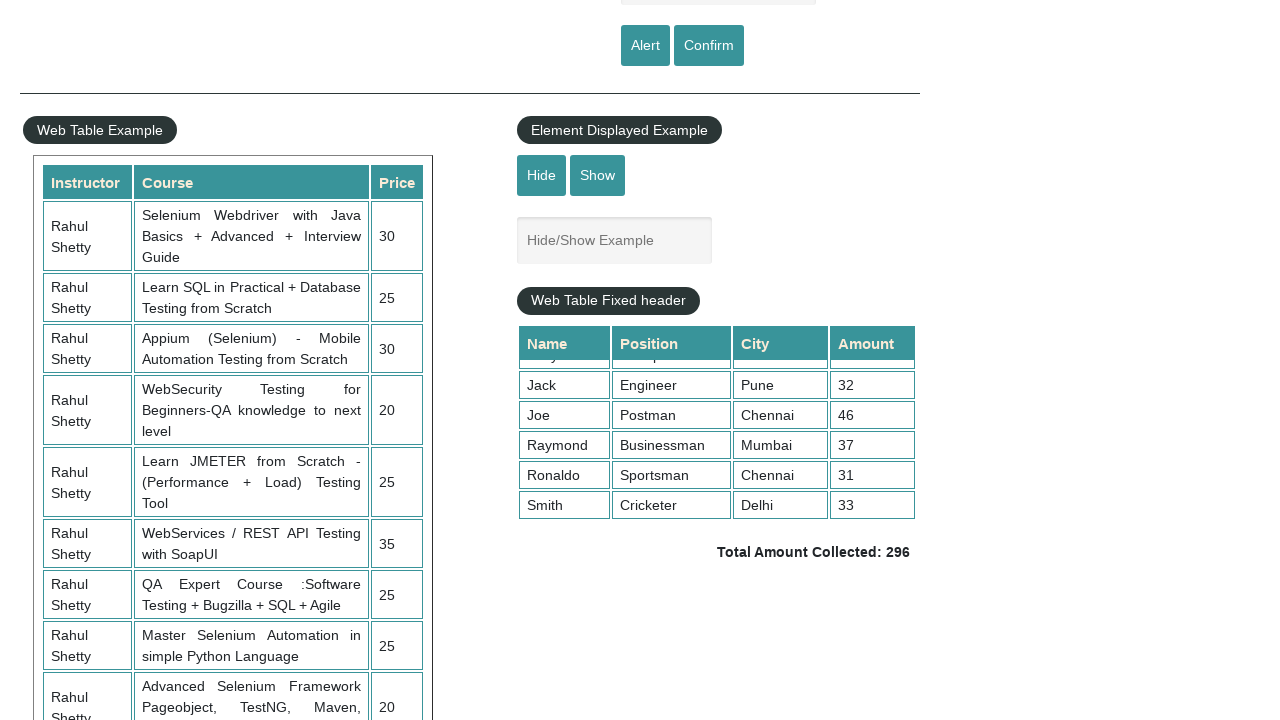

Retrieved 9 values from table's fourth column
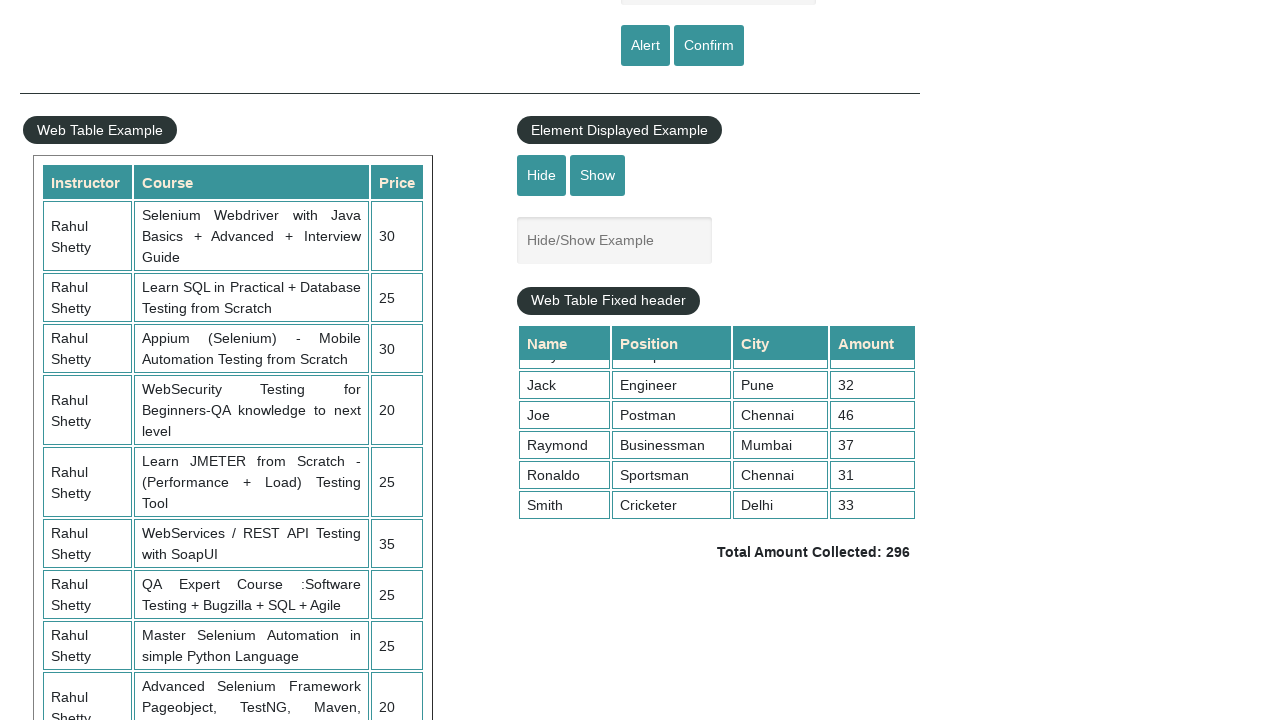

Calculated sum of fourth column values: 296
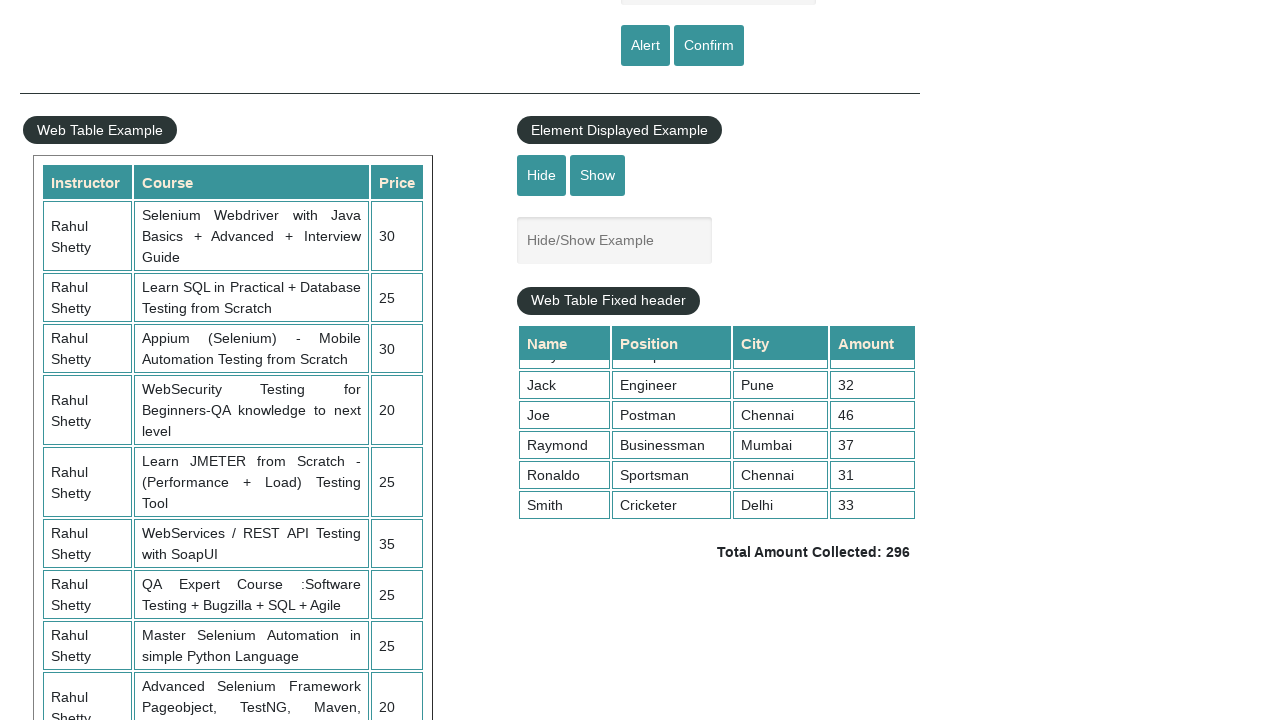

Retrieved displayed total amount text:  Total Amount Collected: 296 
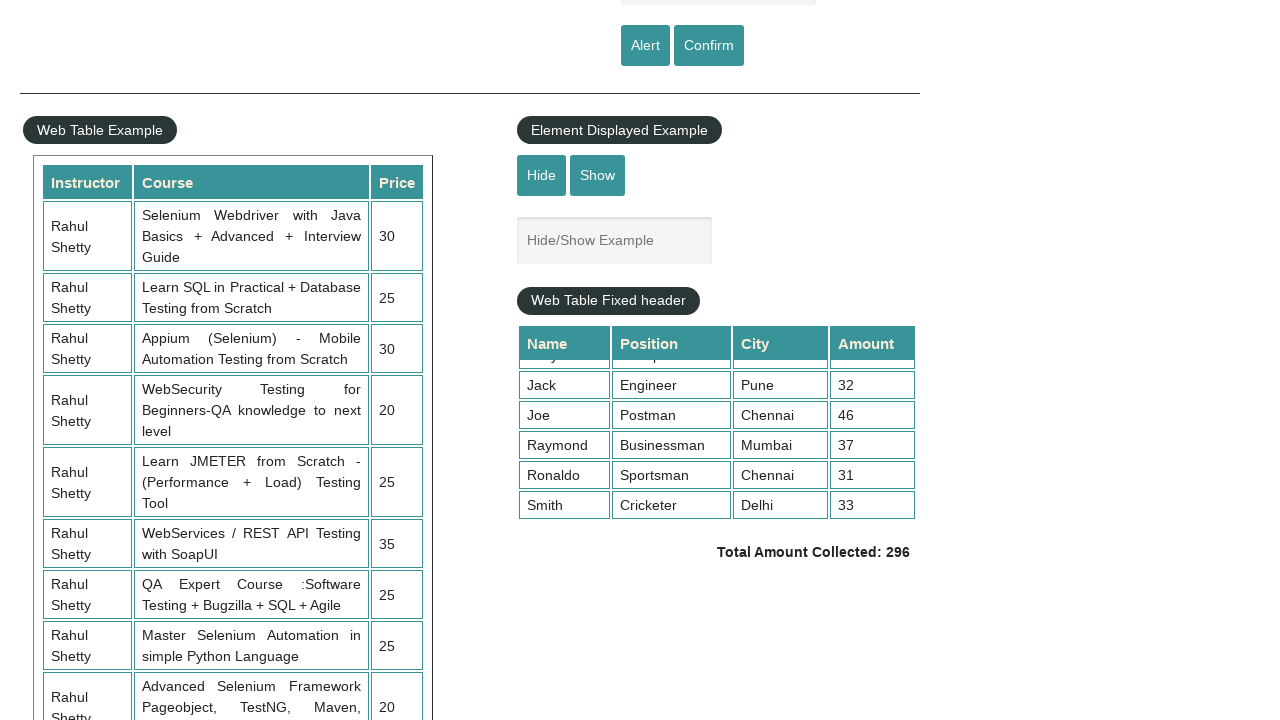

Parsed displayed total amount: 296
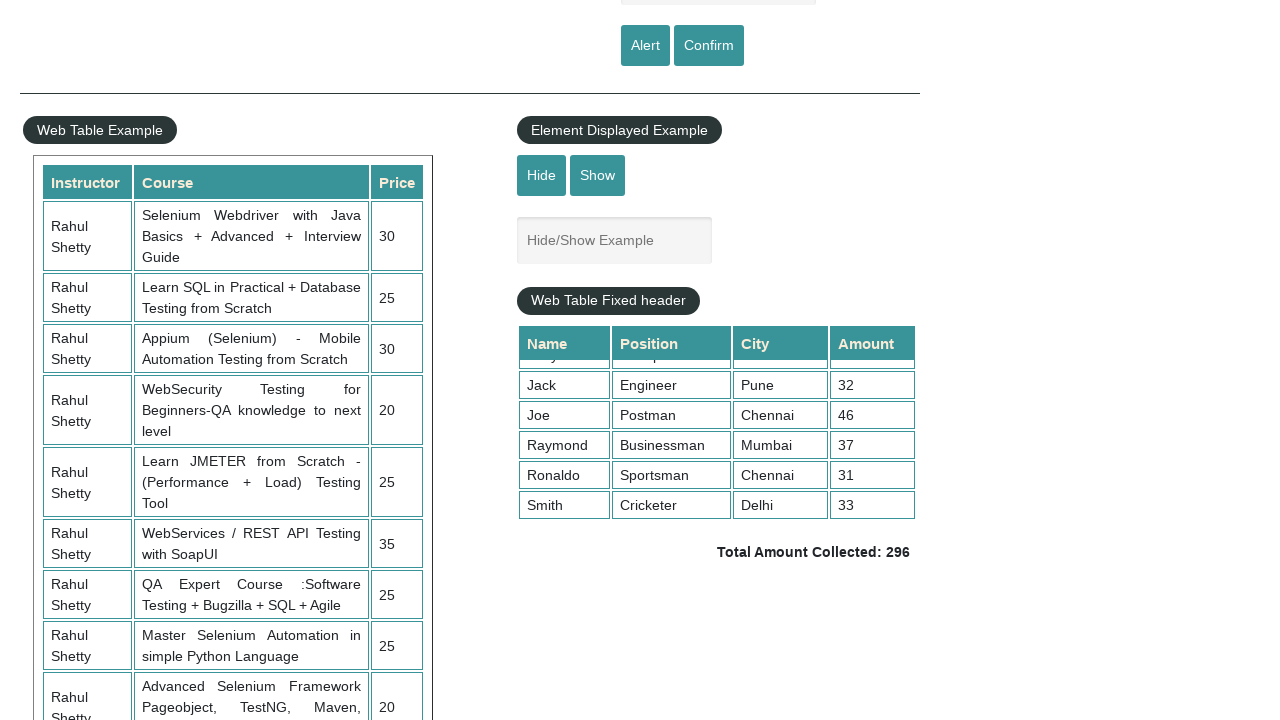

Verified that calculated sum (296) matches displayed total (296)
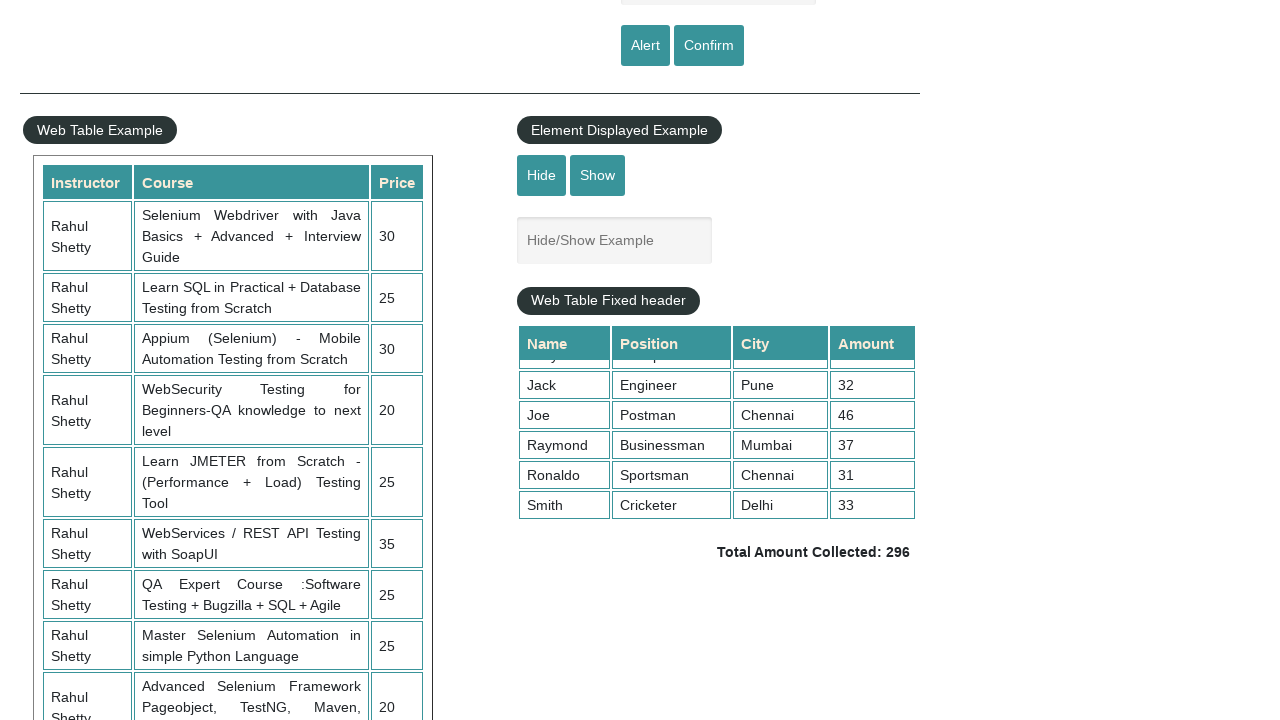

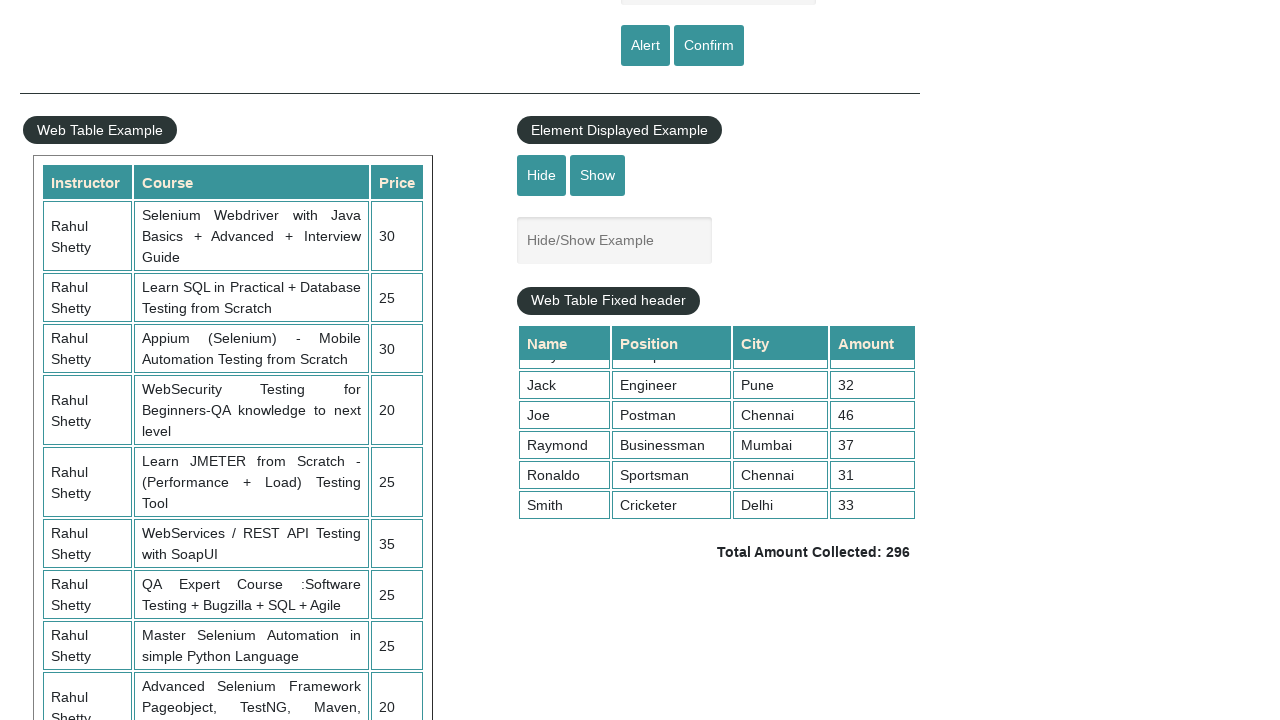